Tests browser forward navigation by clicking a link, going back, then going forward

Starting URL: https://webdriver.io

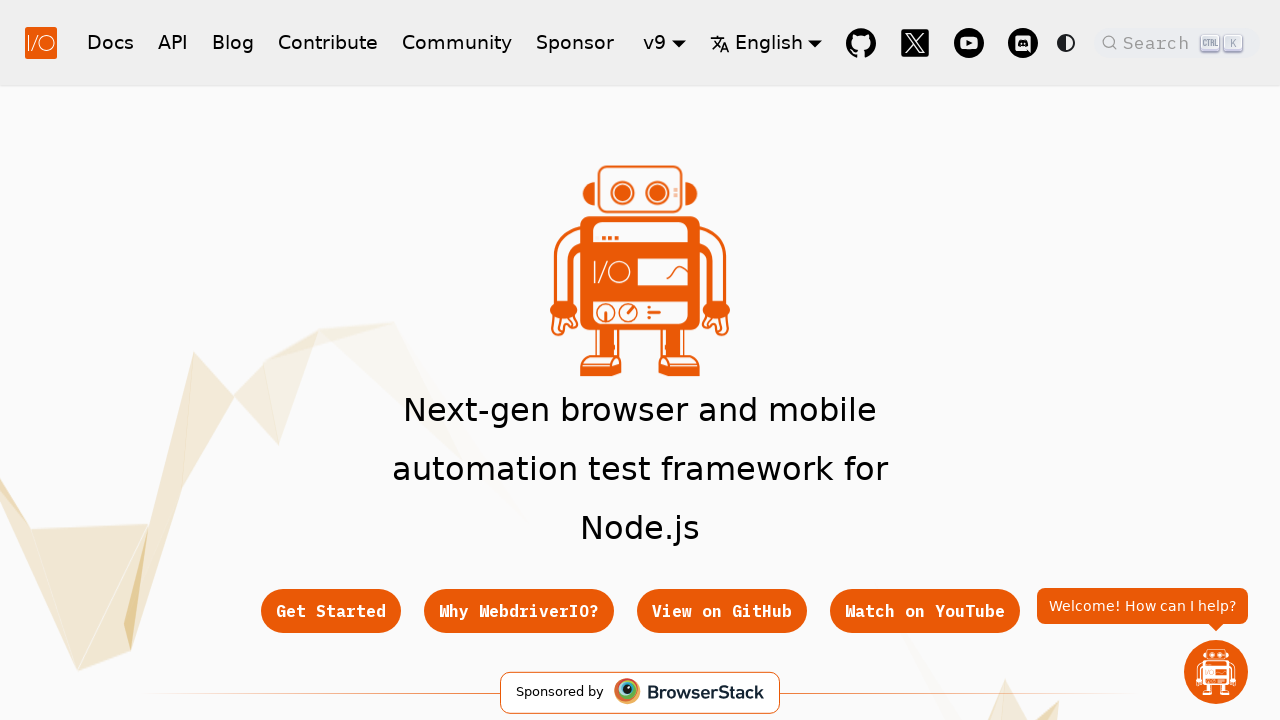

Clicked API Reference link at (452, 360) on a:has-text('API Reference')
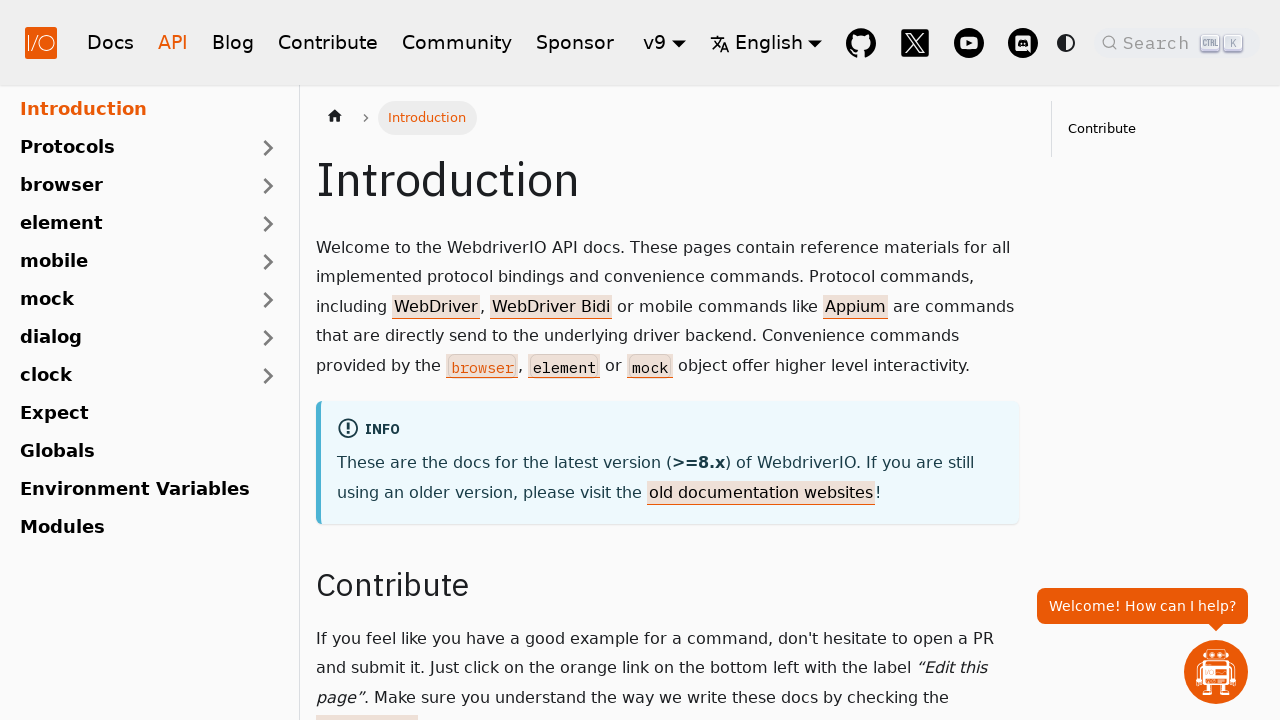

Navigated to API Reference page
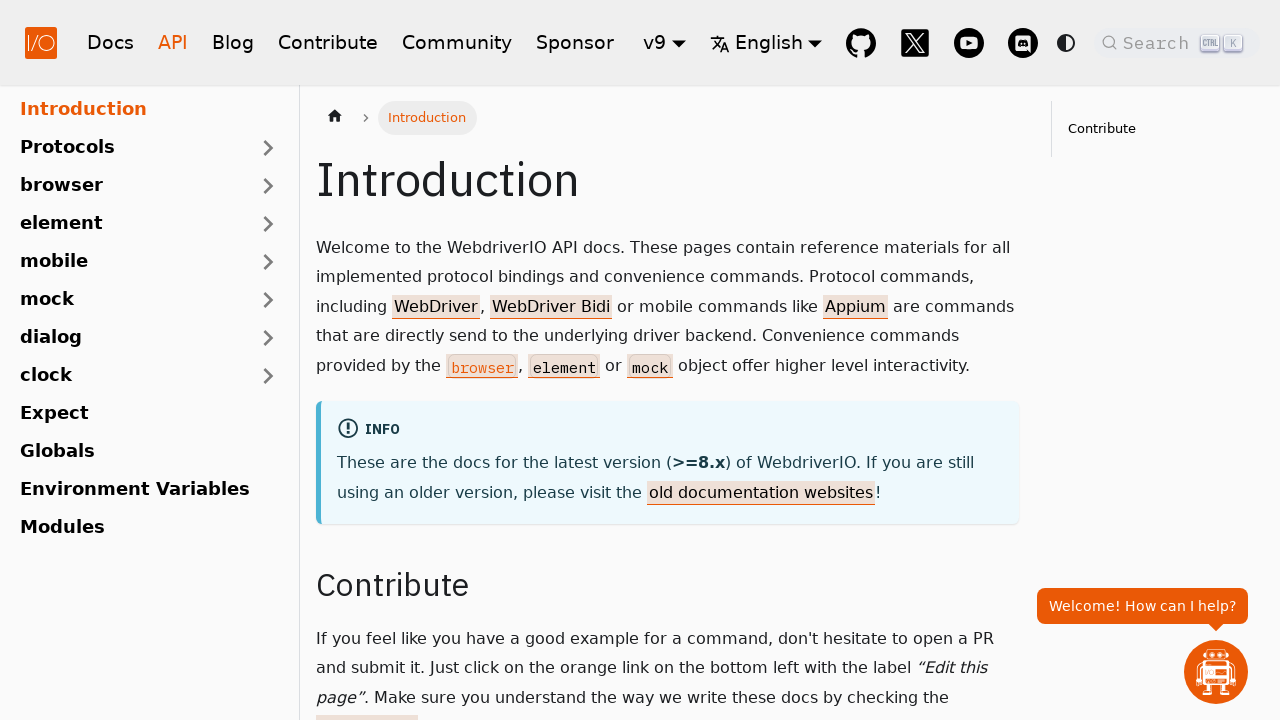

Navigated back to homepage
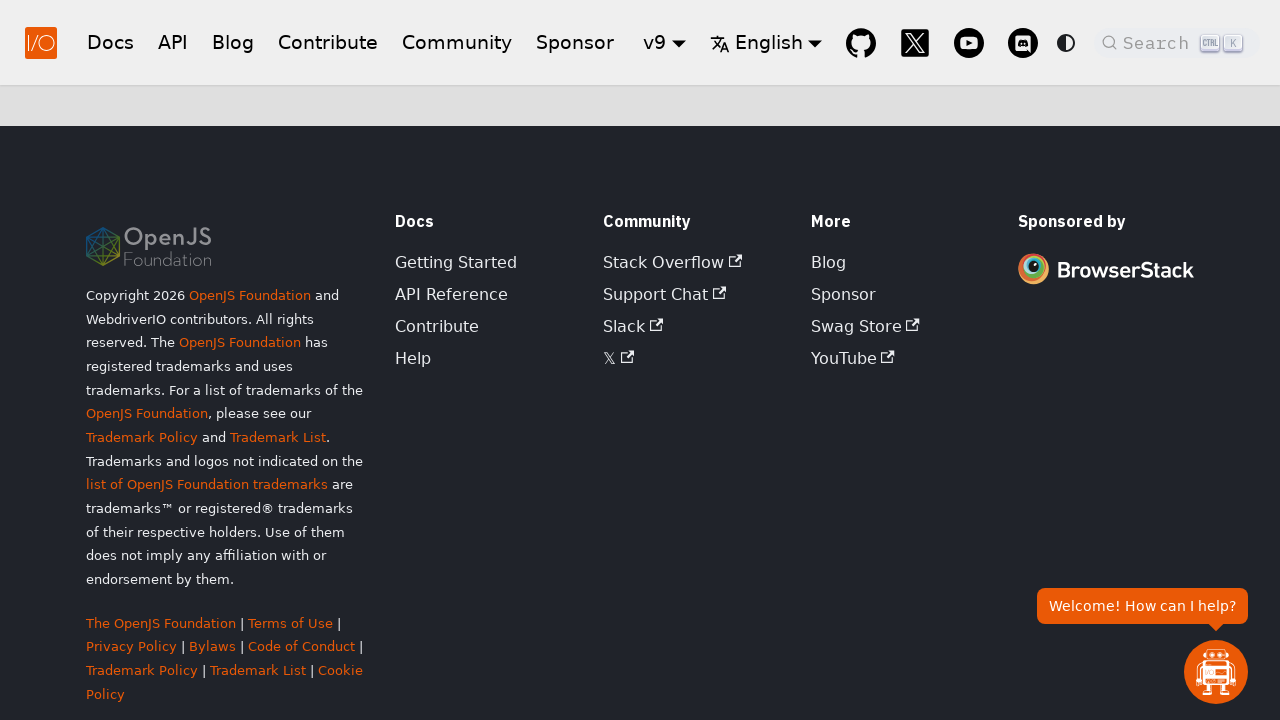

Confirmed we are back on the homepage
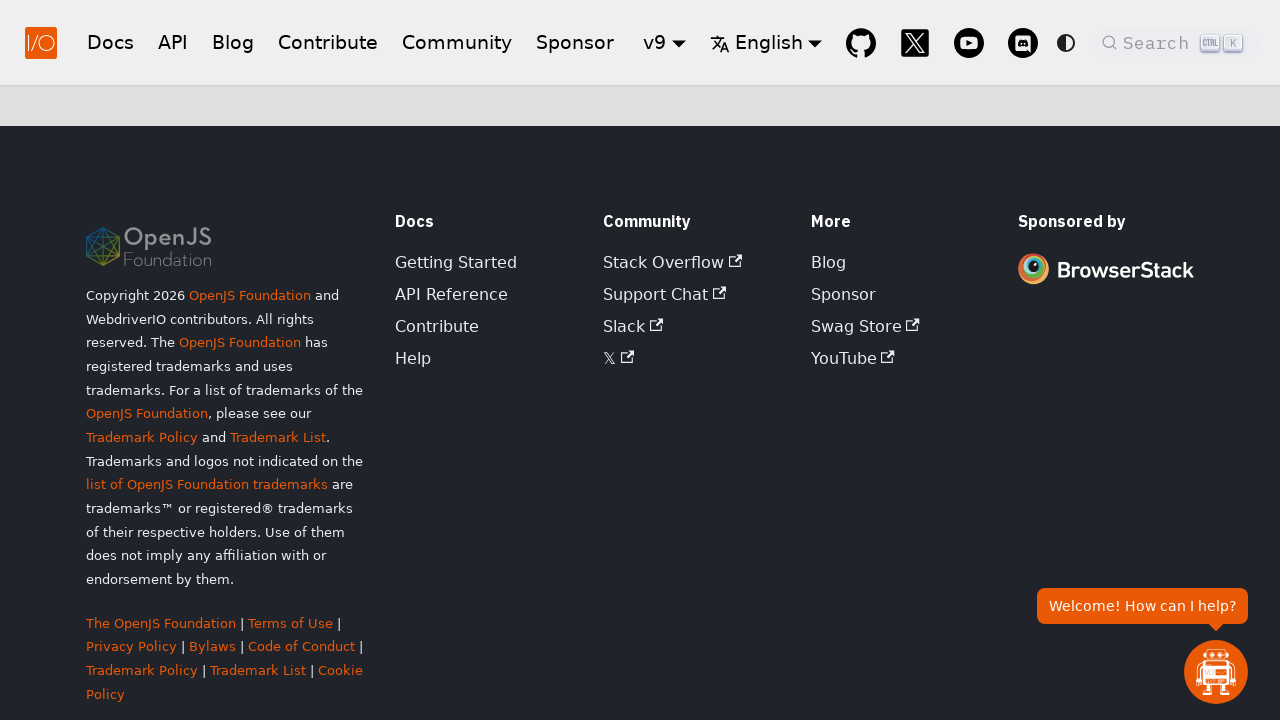

Navigated forward to API Reference page
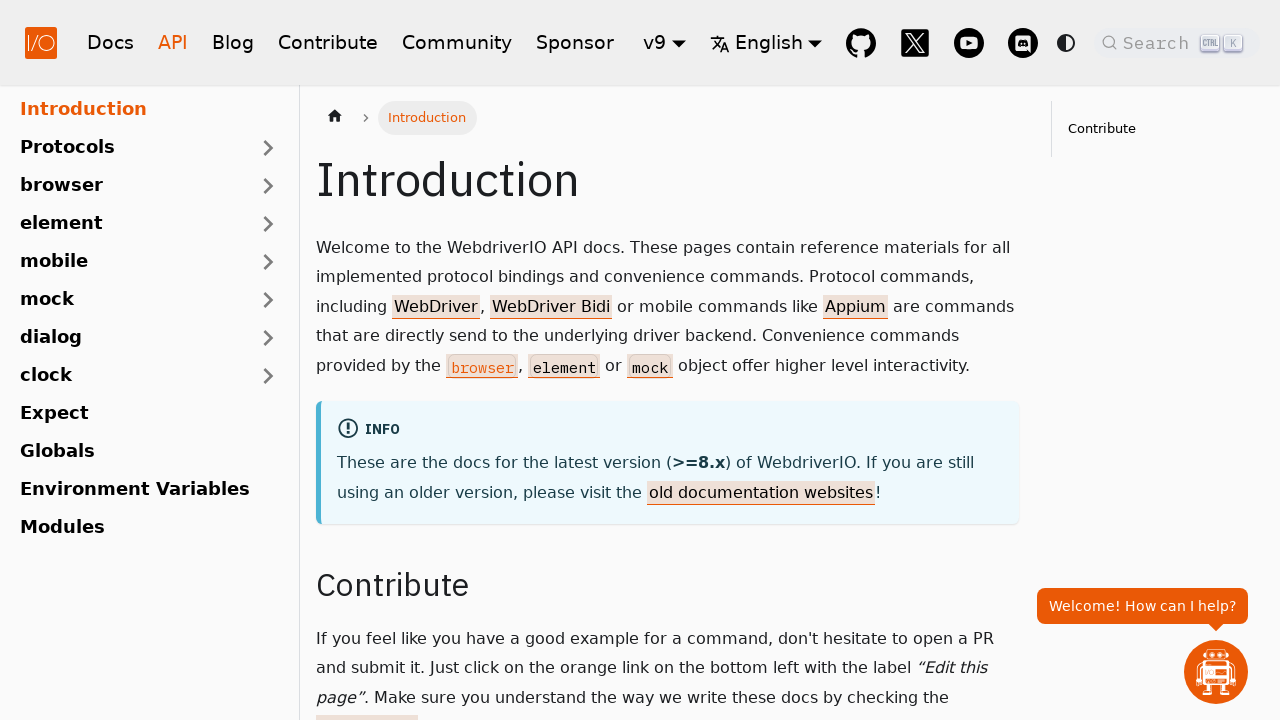

Confirmed we are back on the API Reference page
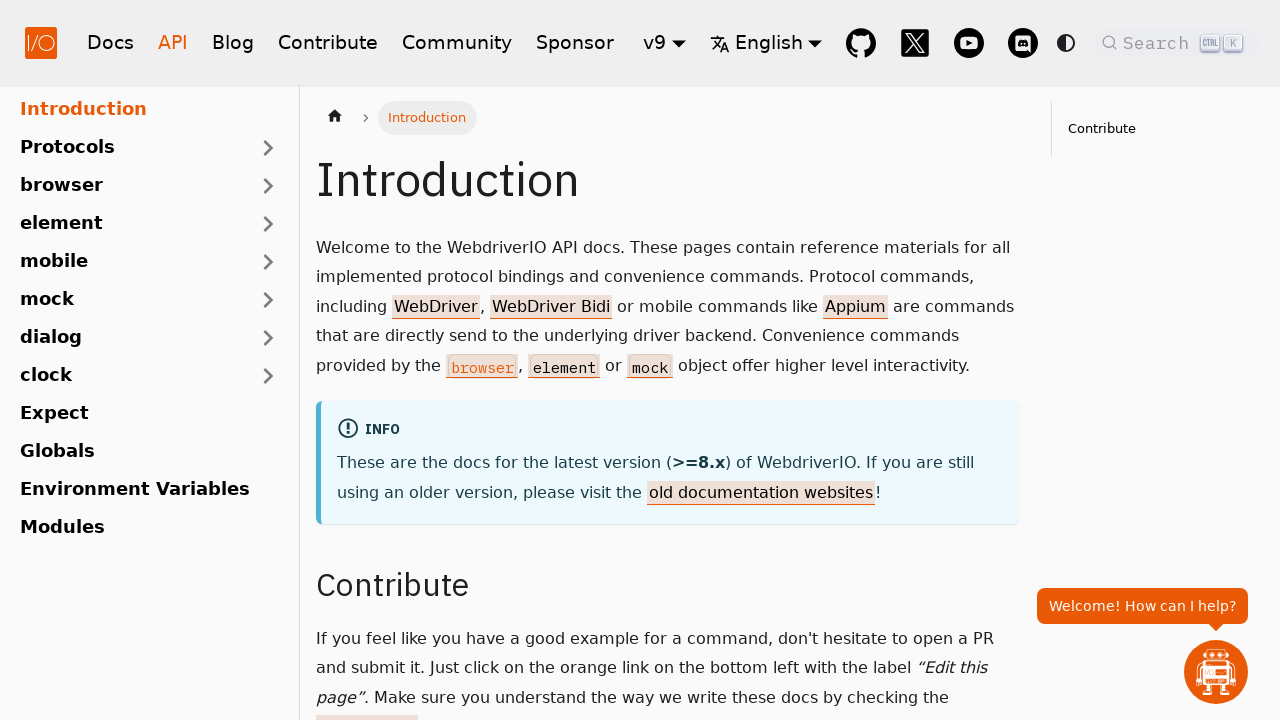

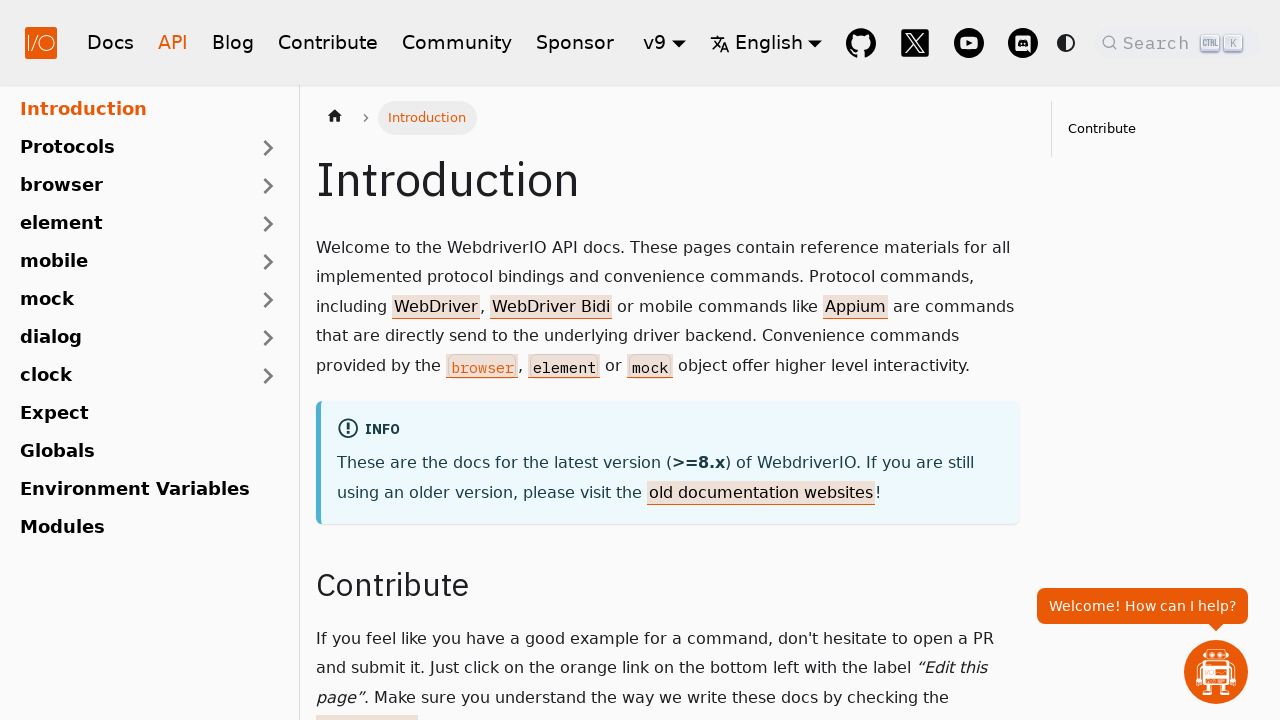